Tests the forgot password link functionality by clicking the reset password link and verifying the reset password heading is displayed on the page.

Starting URL: https://beta.docuport.app

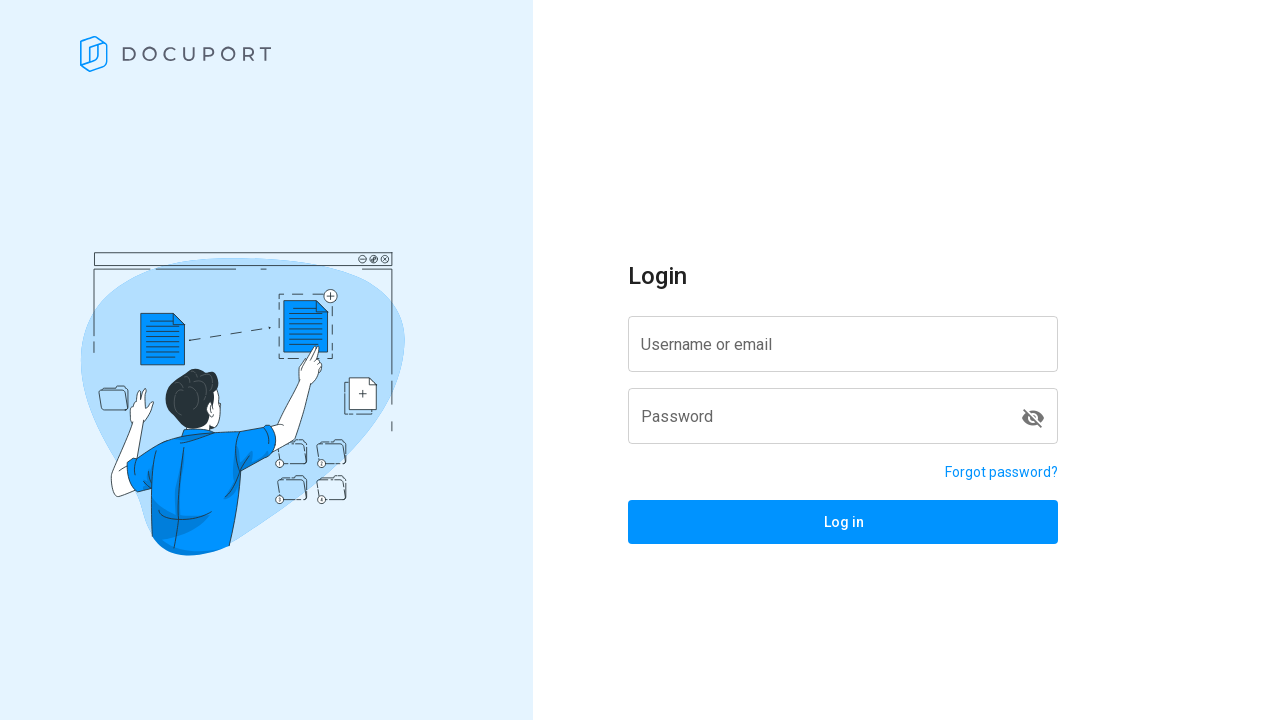

Navigated to https://beta.docuport.app
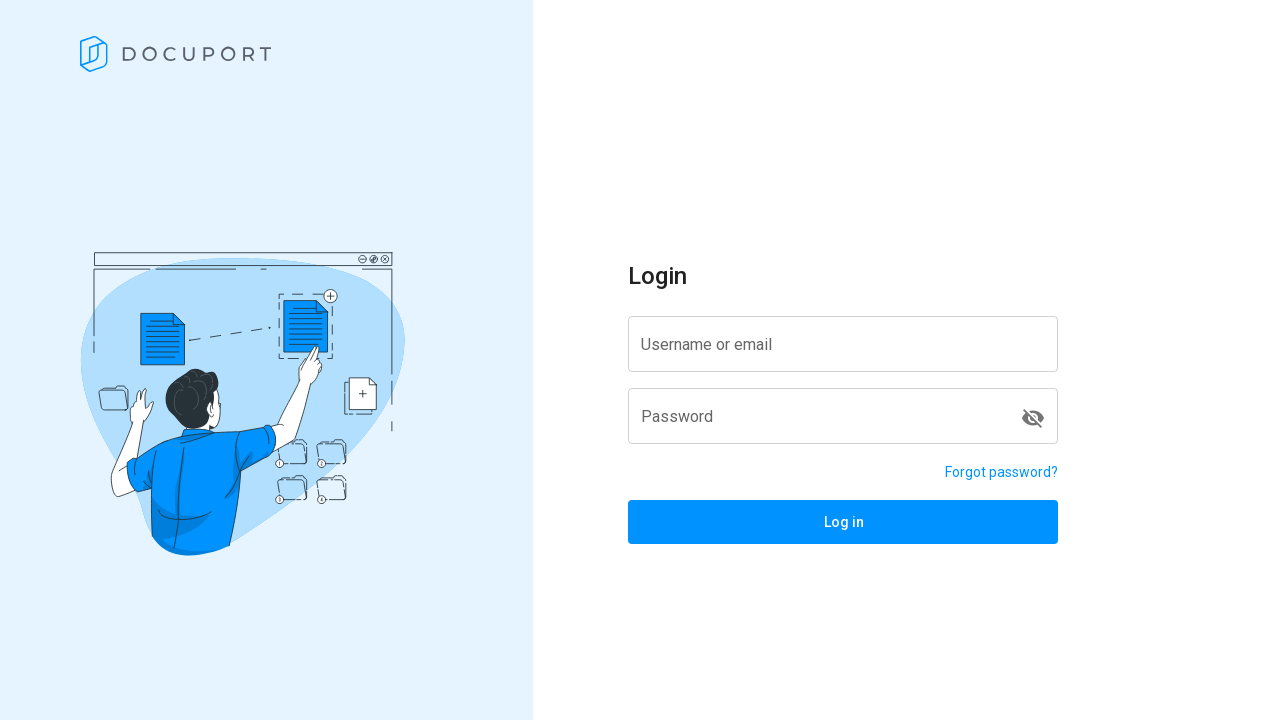

Clicked the forgot password link at (1002, 472) on a[href='/reset-password']
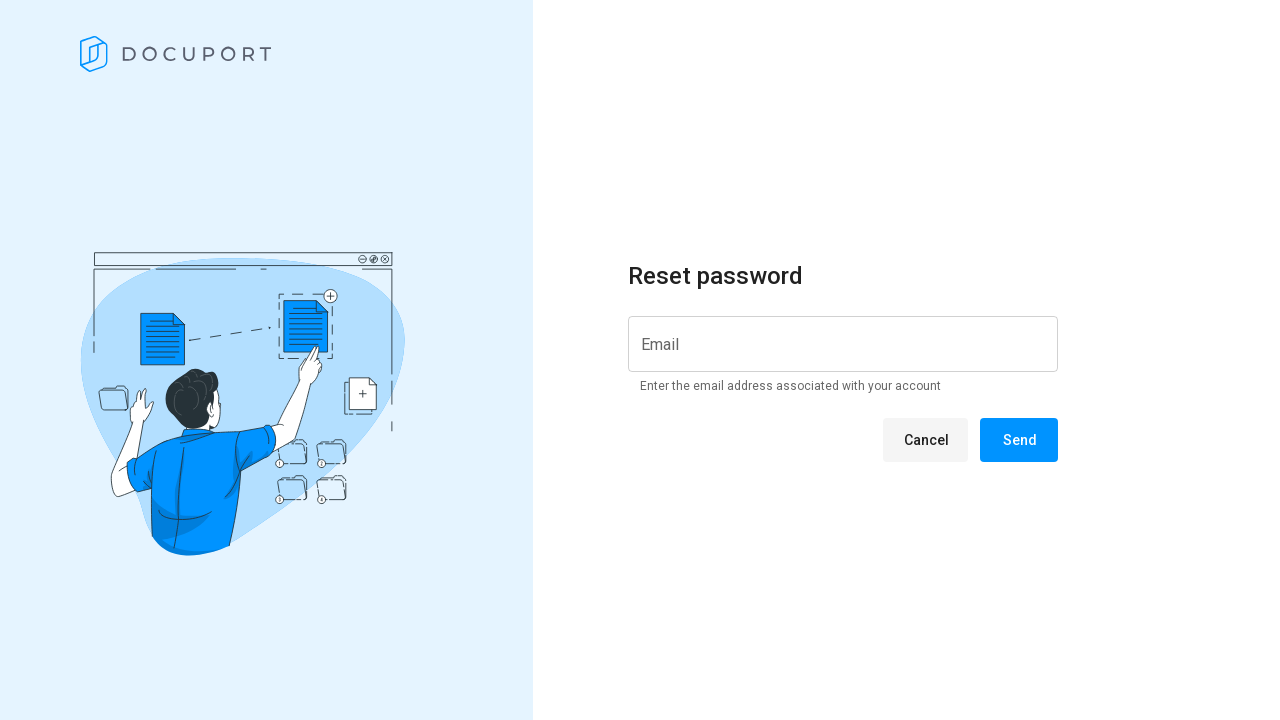

Reset password heading became visible
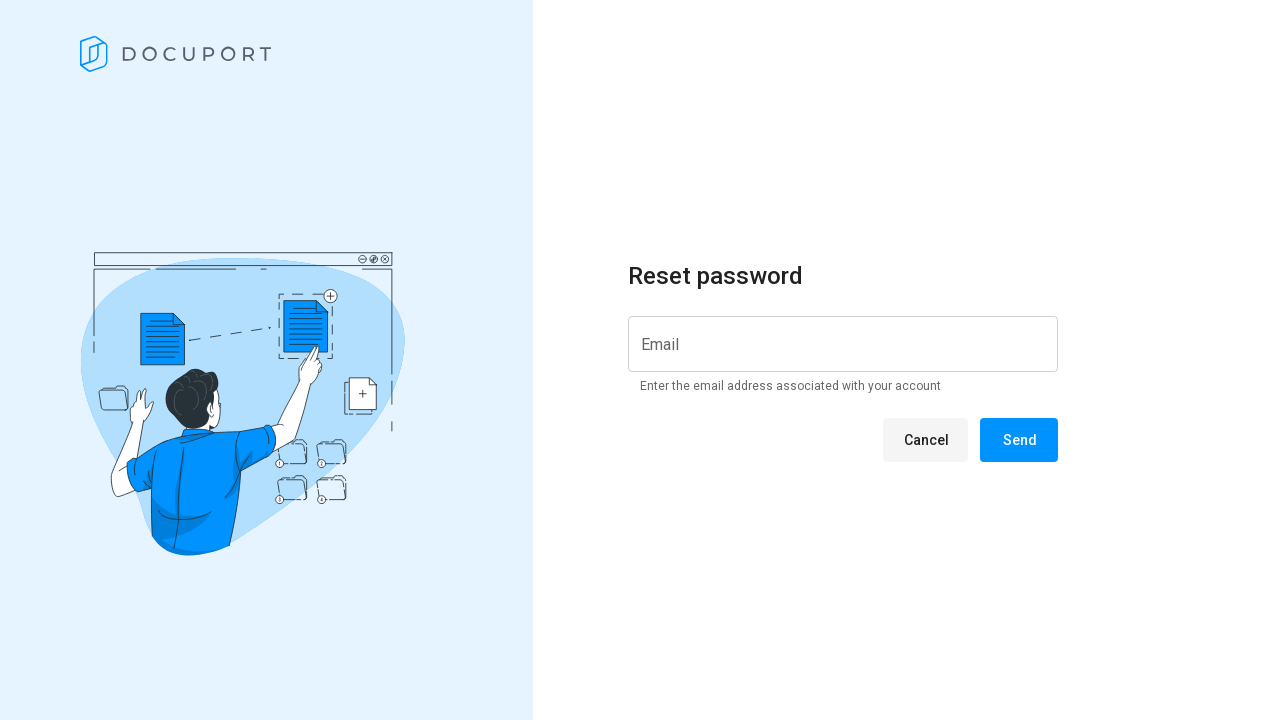

Verified reset password heading text:  Reset password 
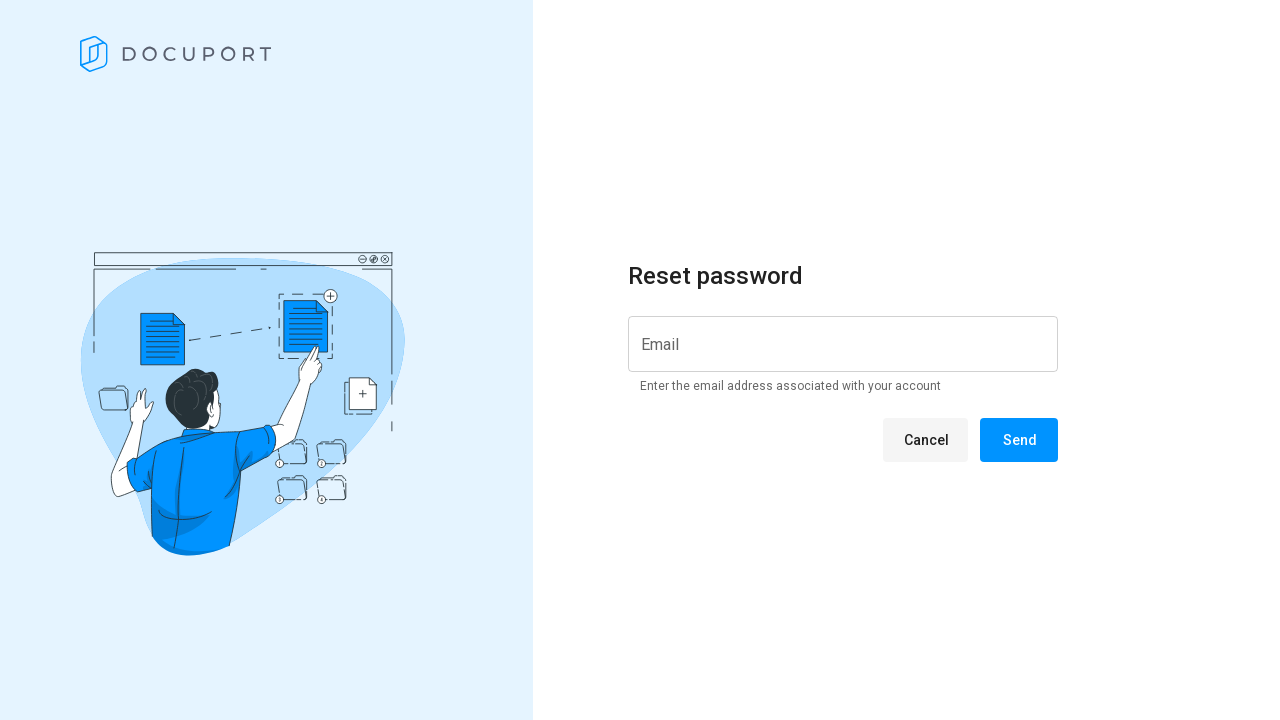

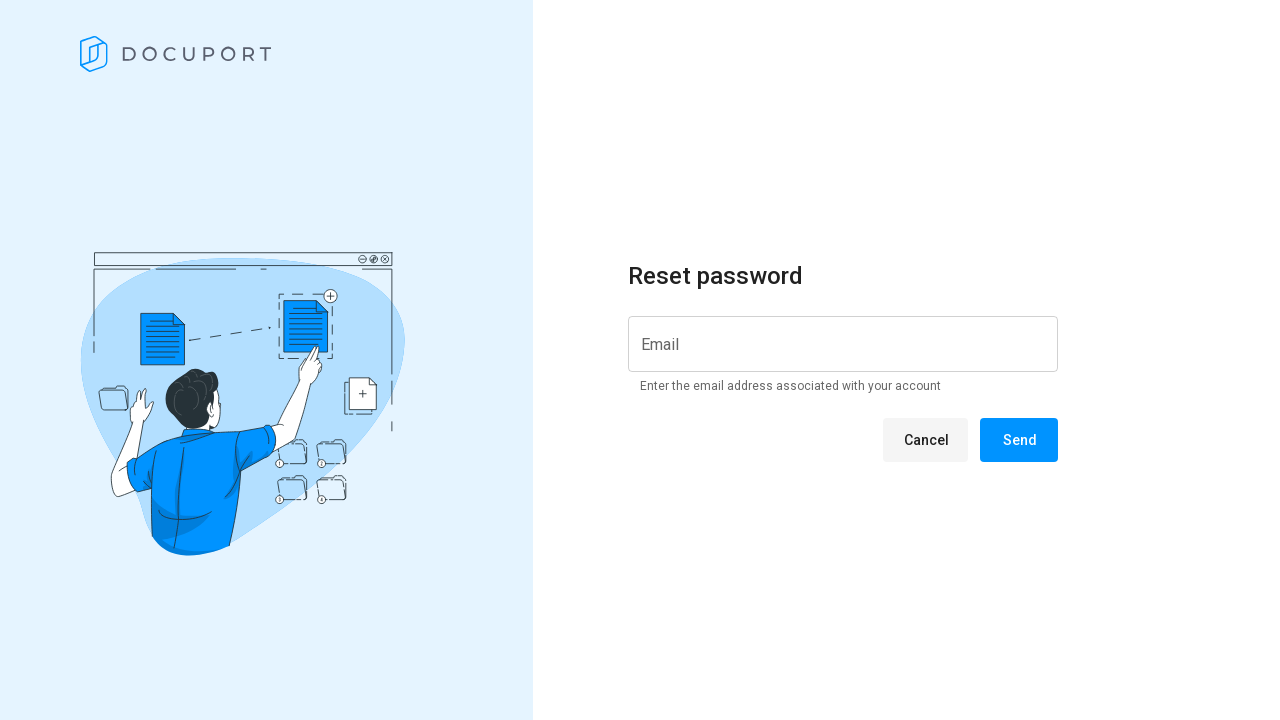